Tests a mobile number submission form by filling in a phone number field and clicking the submit button, then waiting for the result to appear.

Starting URL: https://update.areen.net/

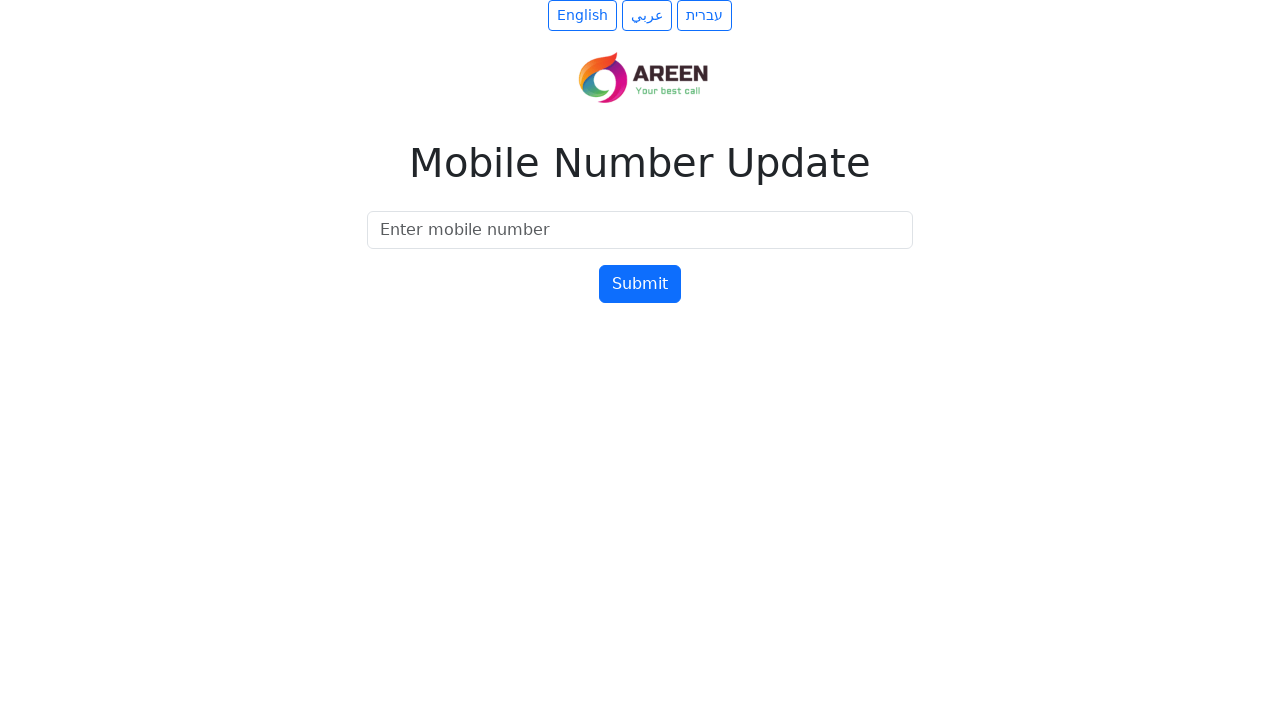

Waited for page to fully load (networkidle state)
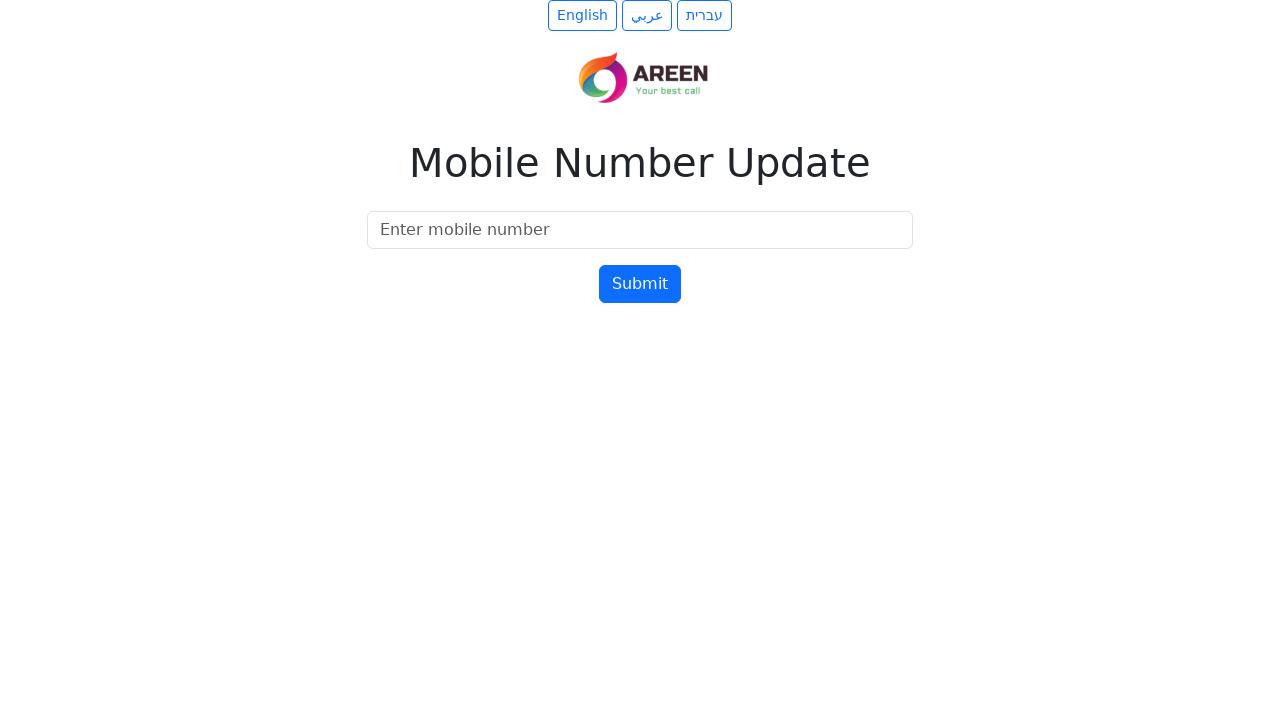

Mobile number input field became visible
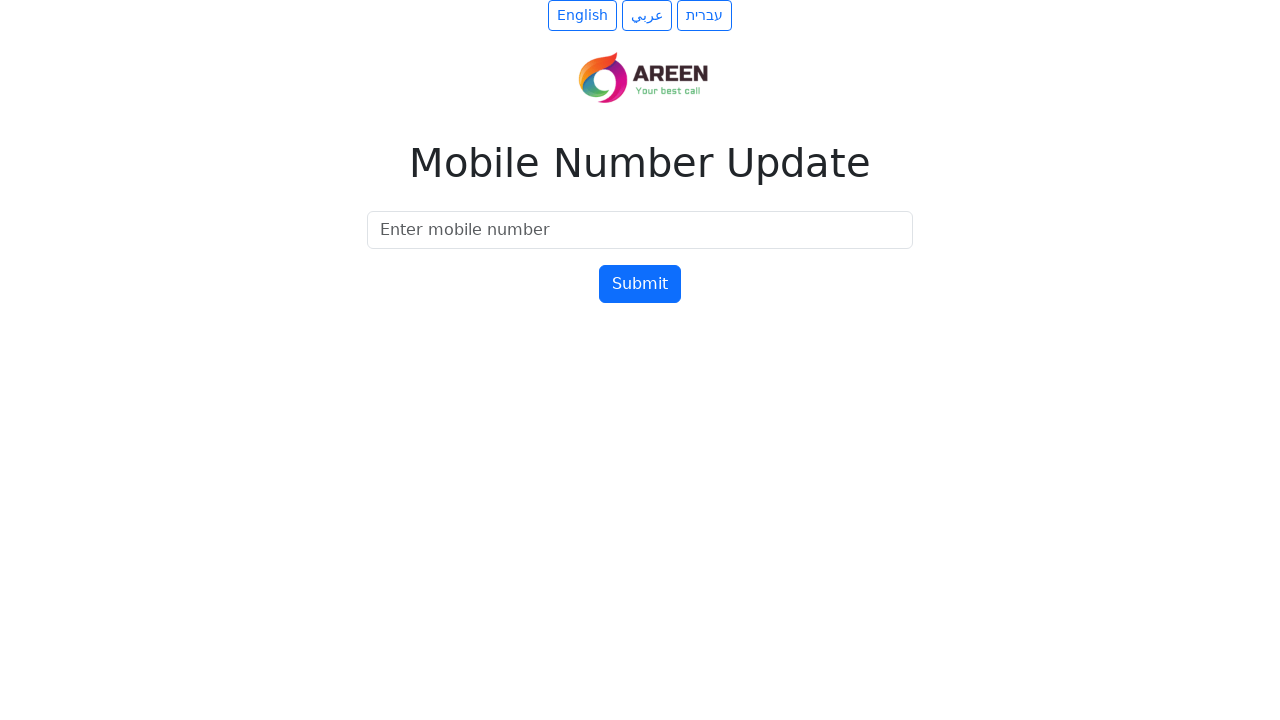

Filled mobile number field with '0541234567' on #mobileNumber
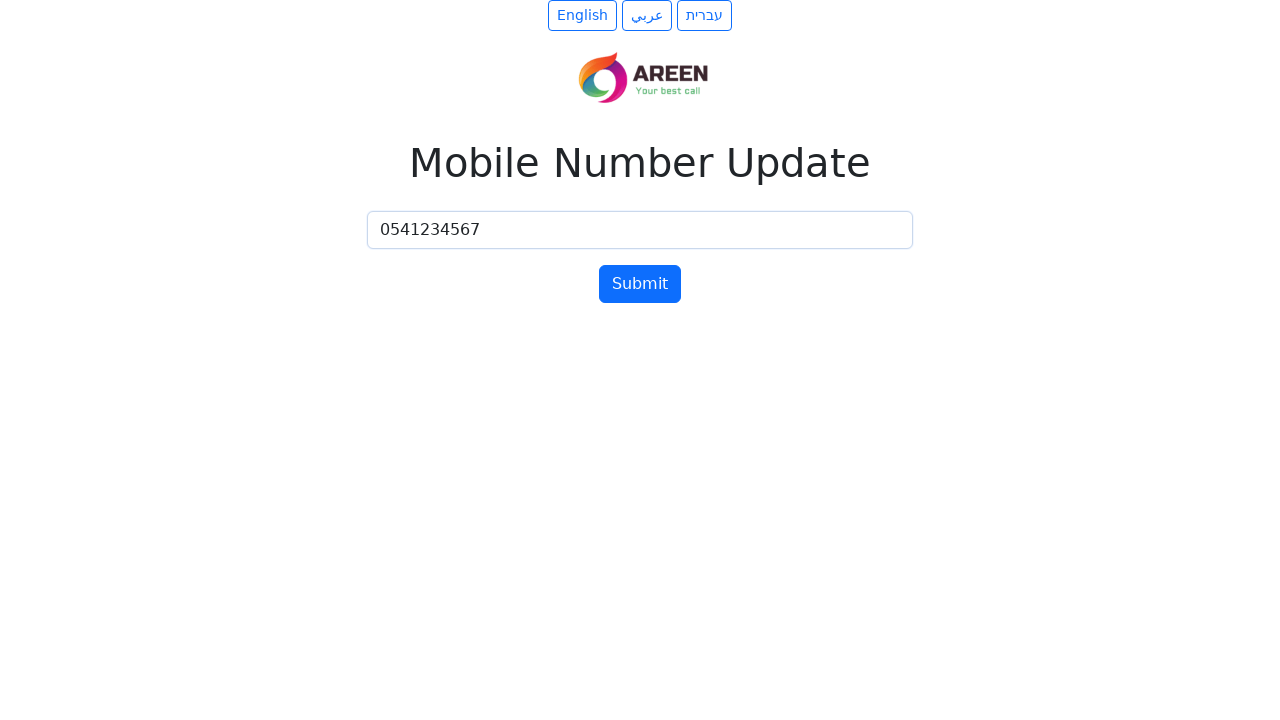

Submit button became visible
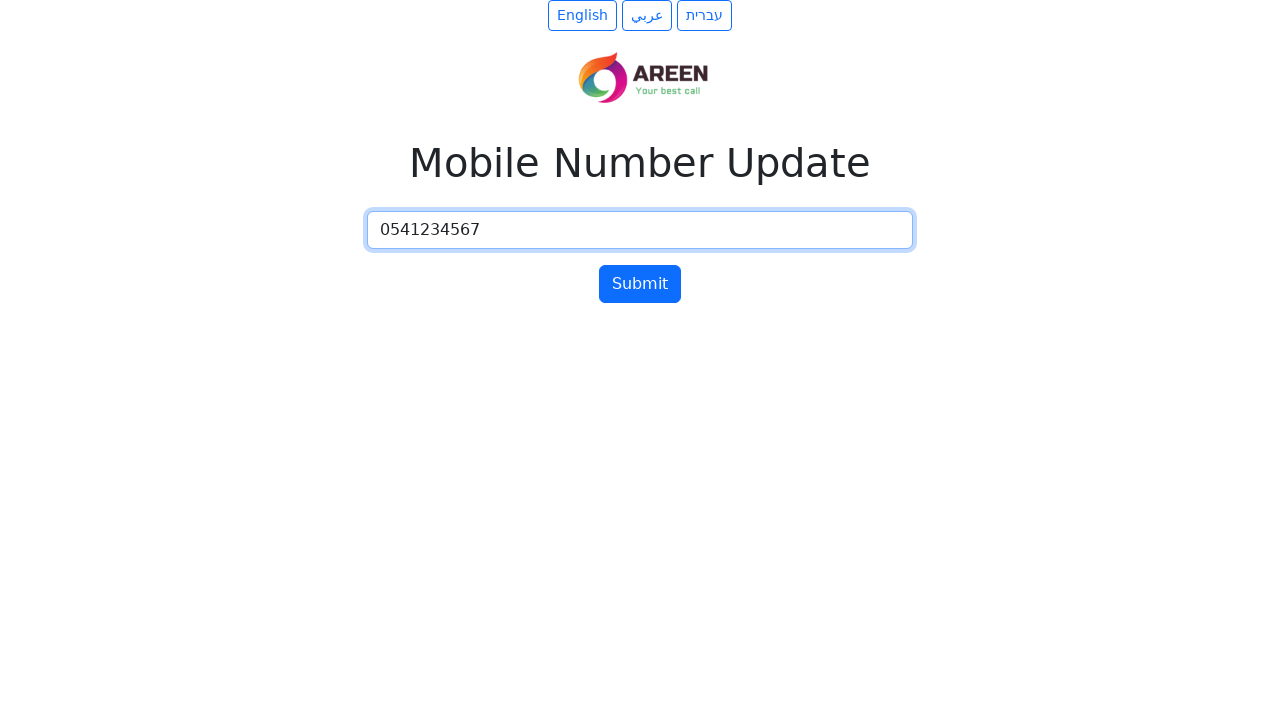

Clicked submit button to submit phone number at (640, 284) on #submitBtn
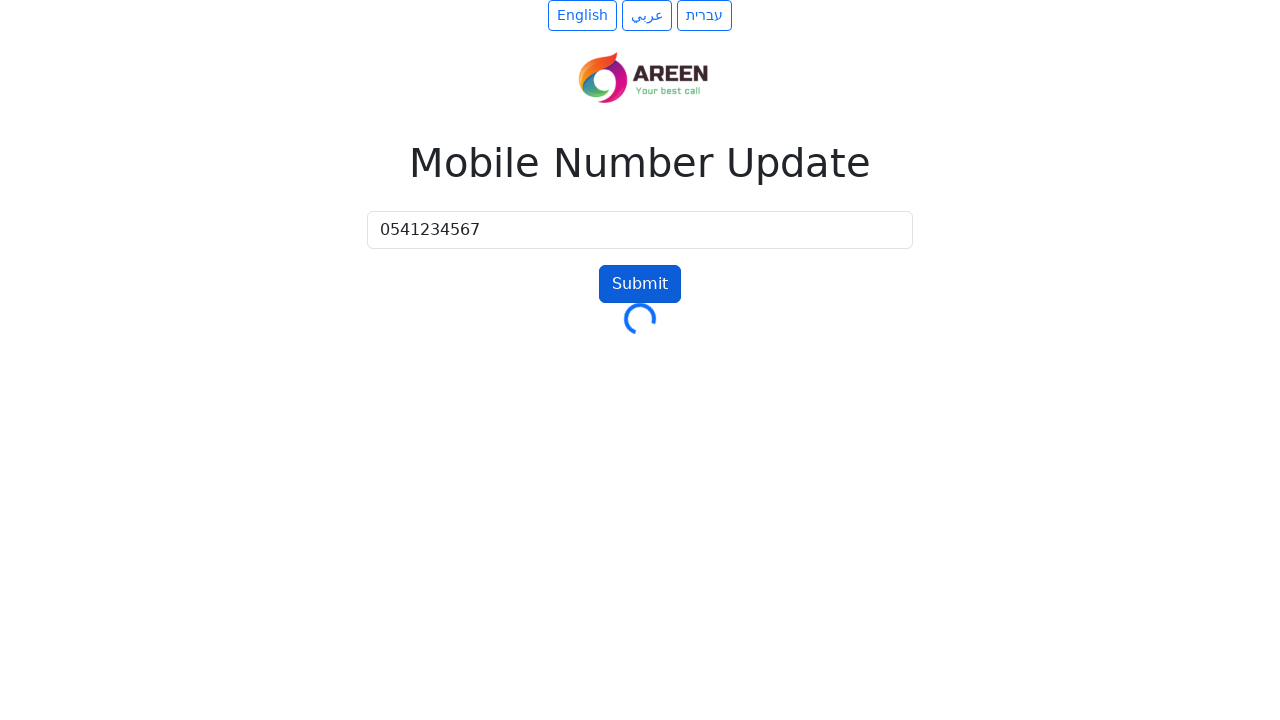

Result alert appeared after form submission
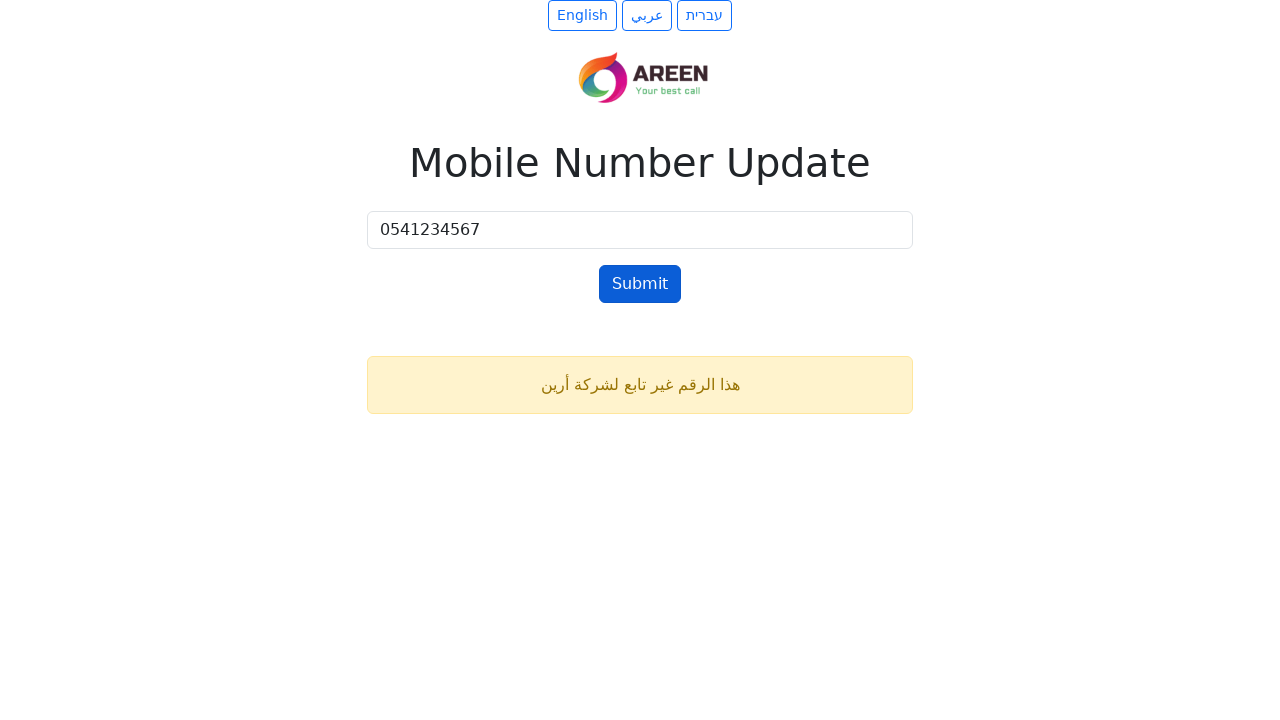

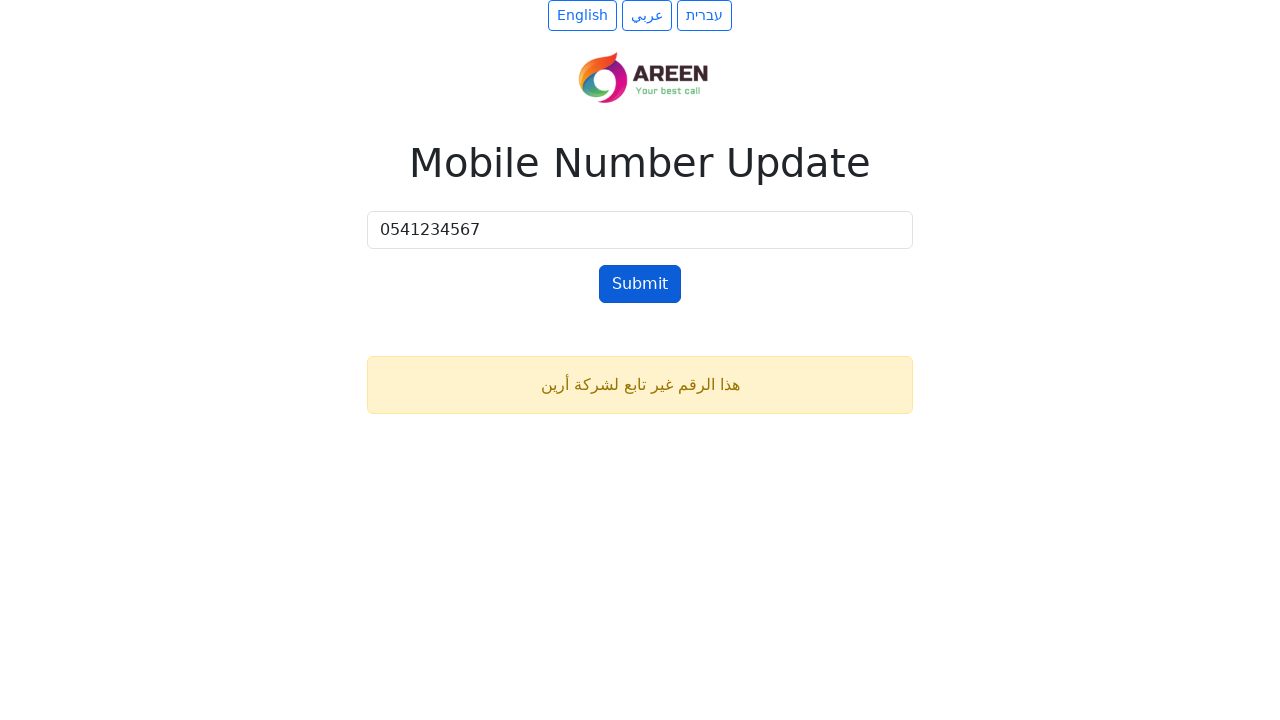